Tests JavaScript alert handling by navigating to JavaScript Alerts page, clicking a button to trigger an alert, and validating the alert message

Starting URL: https://www.lambdatest.com/selenium-playground/

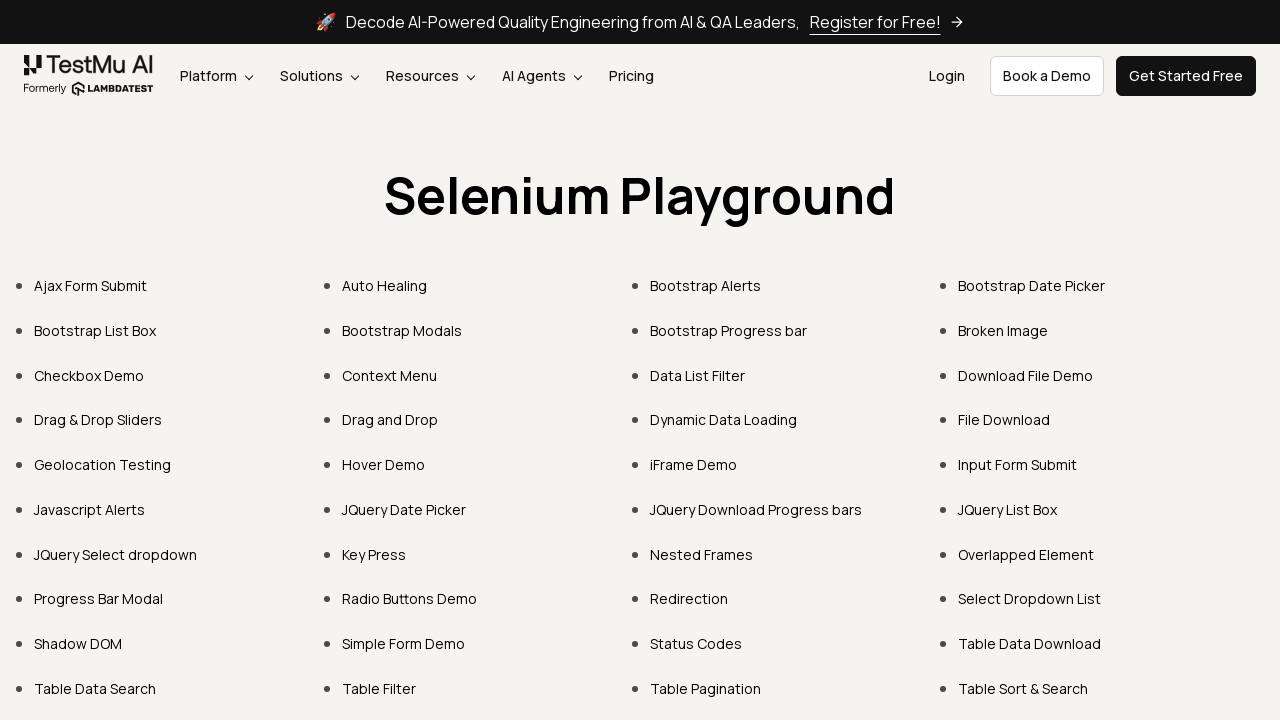

Clicked on 'Javascript Alerts' link at (90, 509) on text=Javascript Alerts
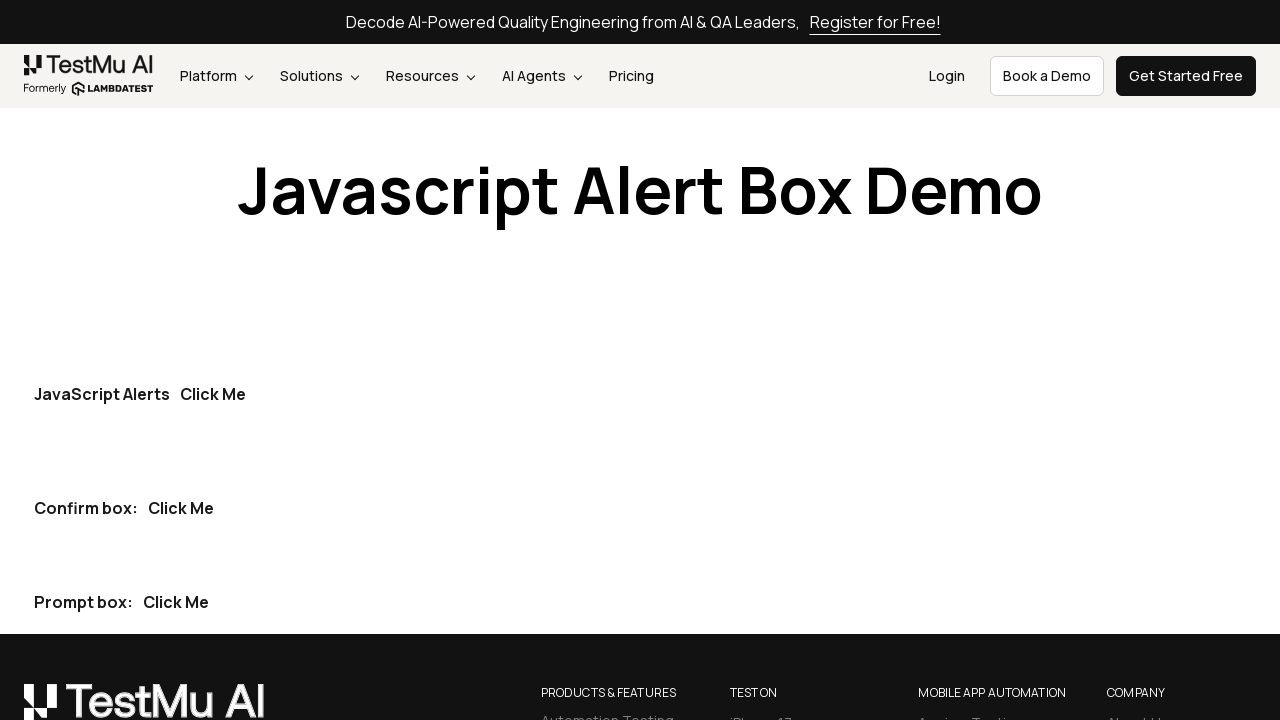

JavaScript Alerts page loaded (networkidle)
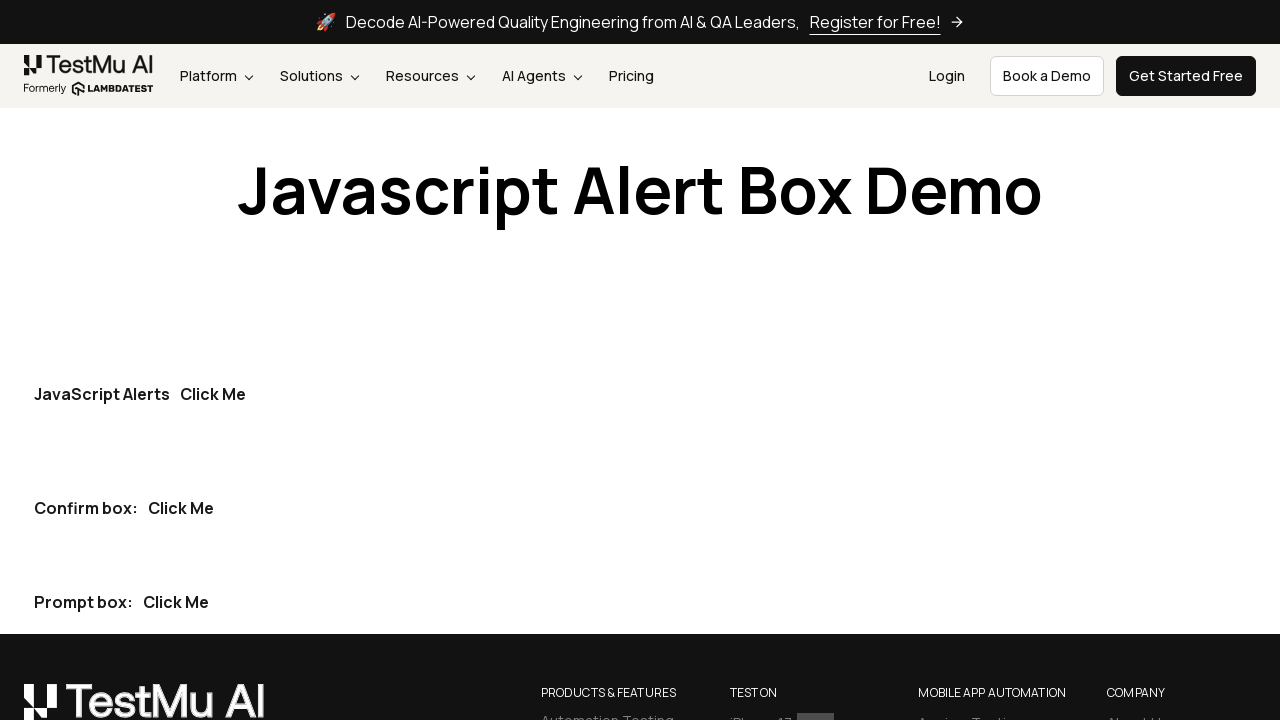

Set up dialog handler to capture alert messages
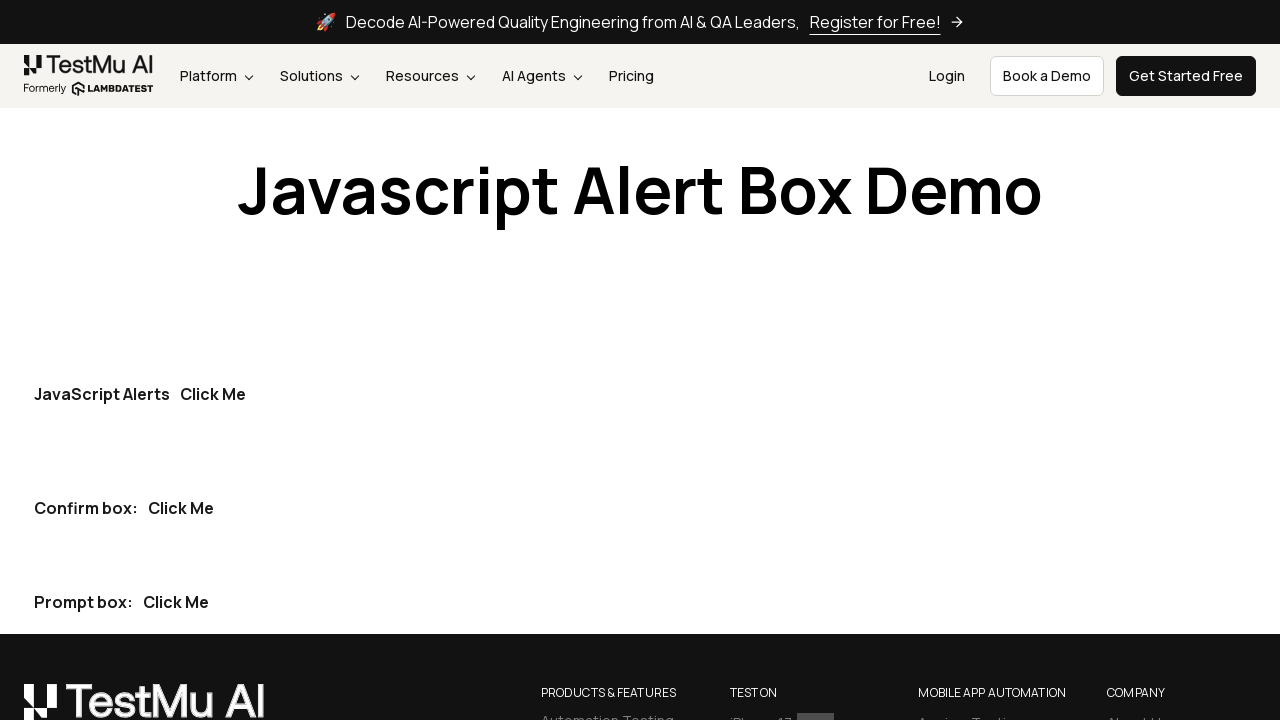

Clicked 'Click Me' button to trigger alert at (213, 394) on button:text('Click Me')
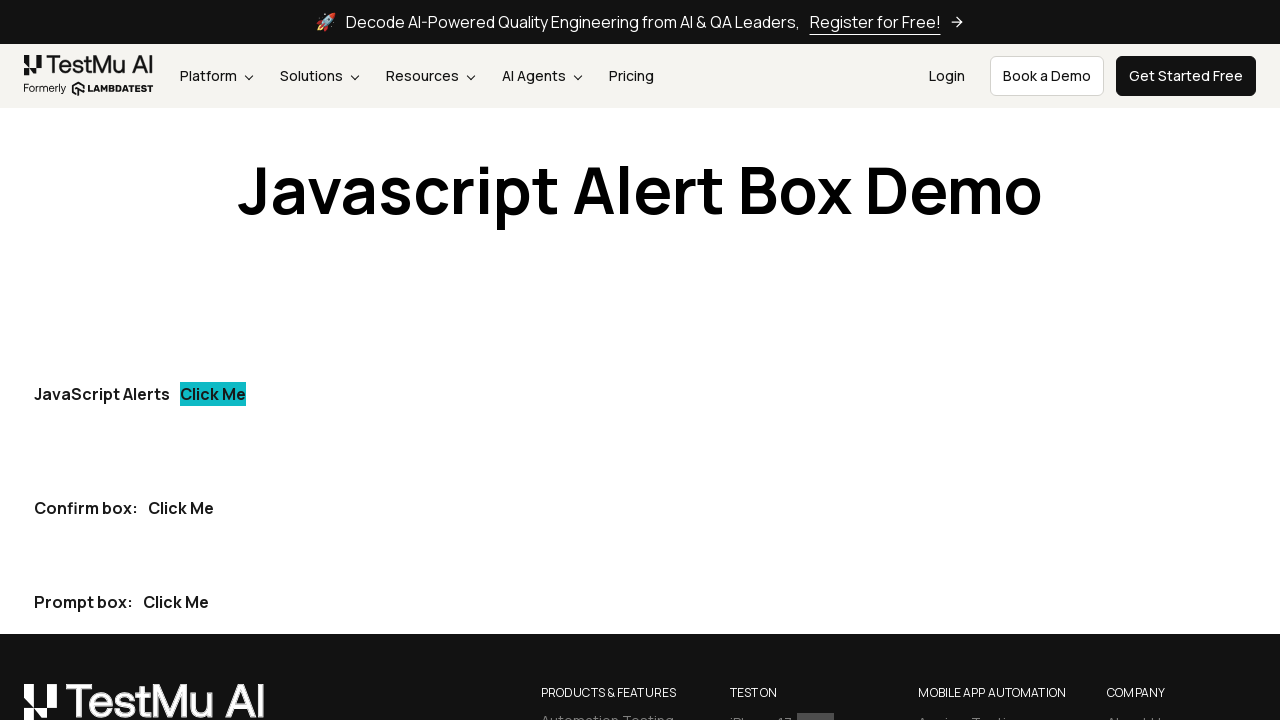

Waited for alert to be processed (1000ms timeout)
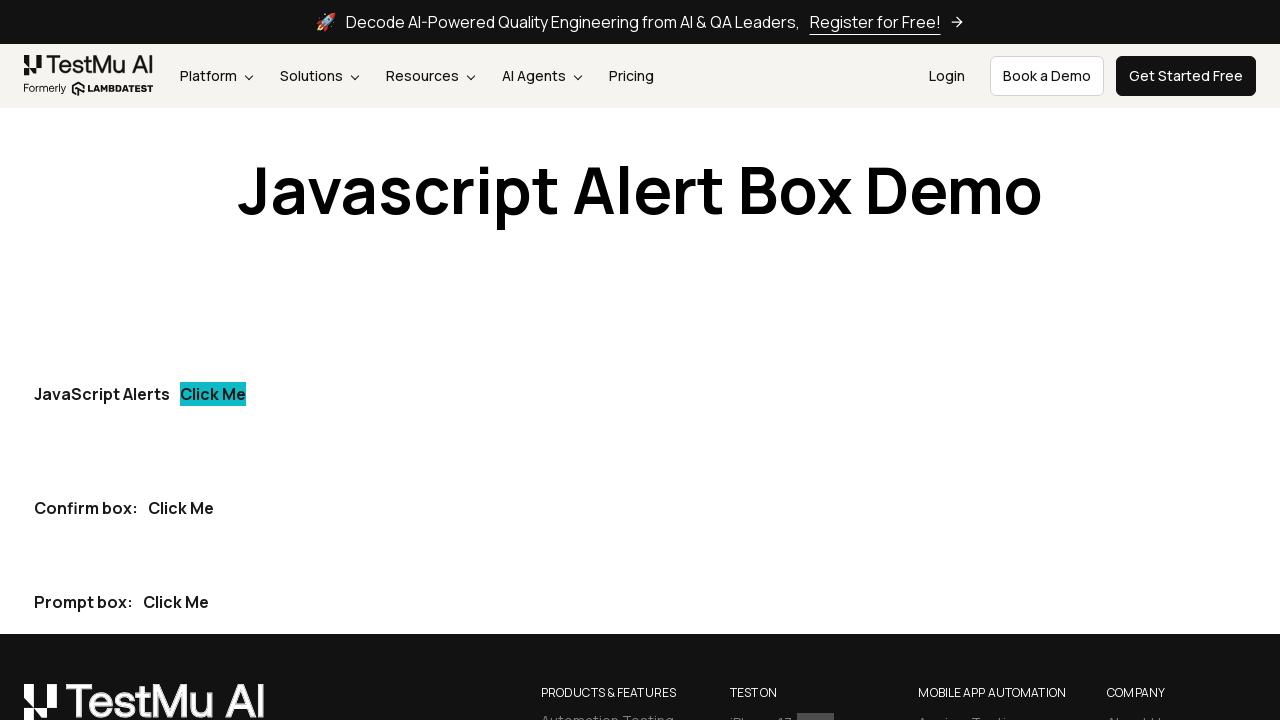

Validated alert message: 'I am an alert box!'
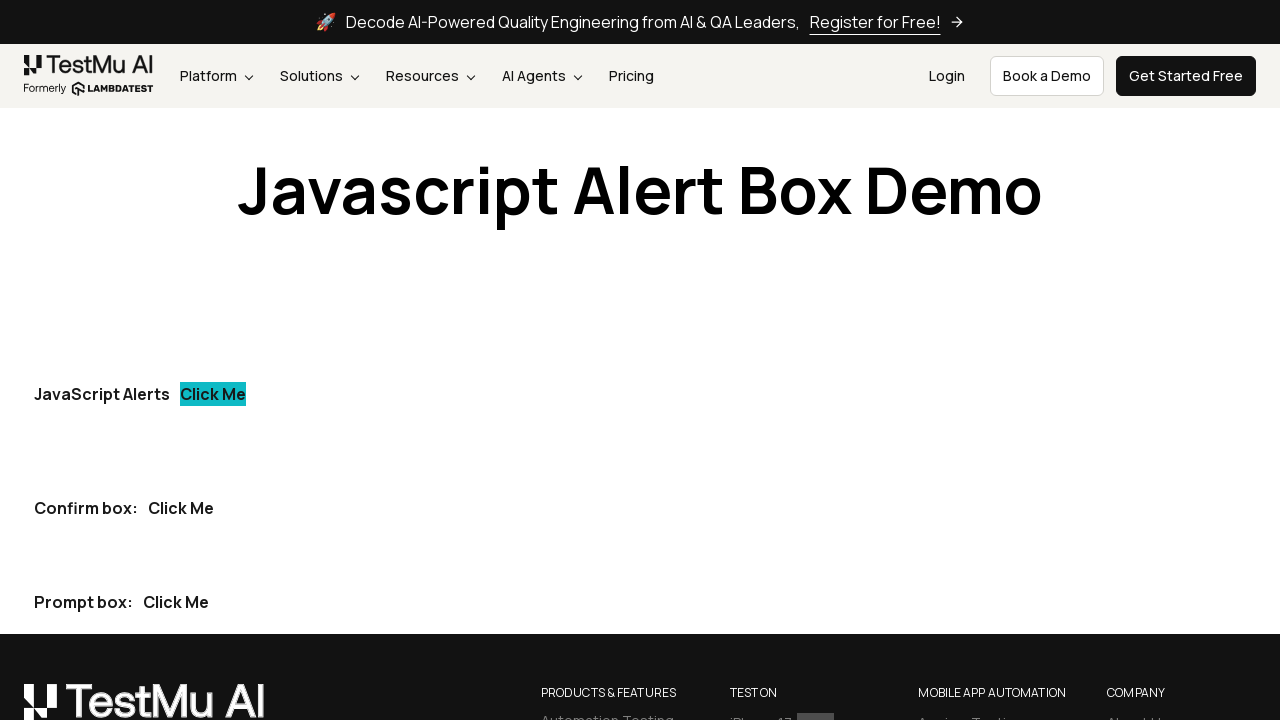

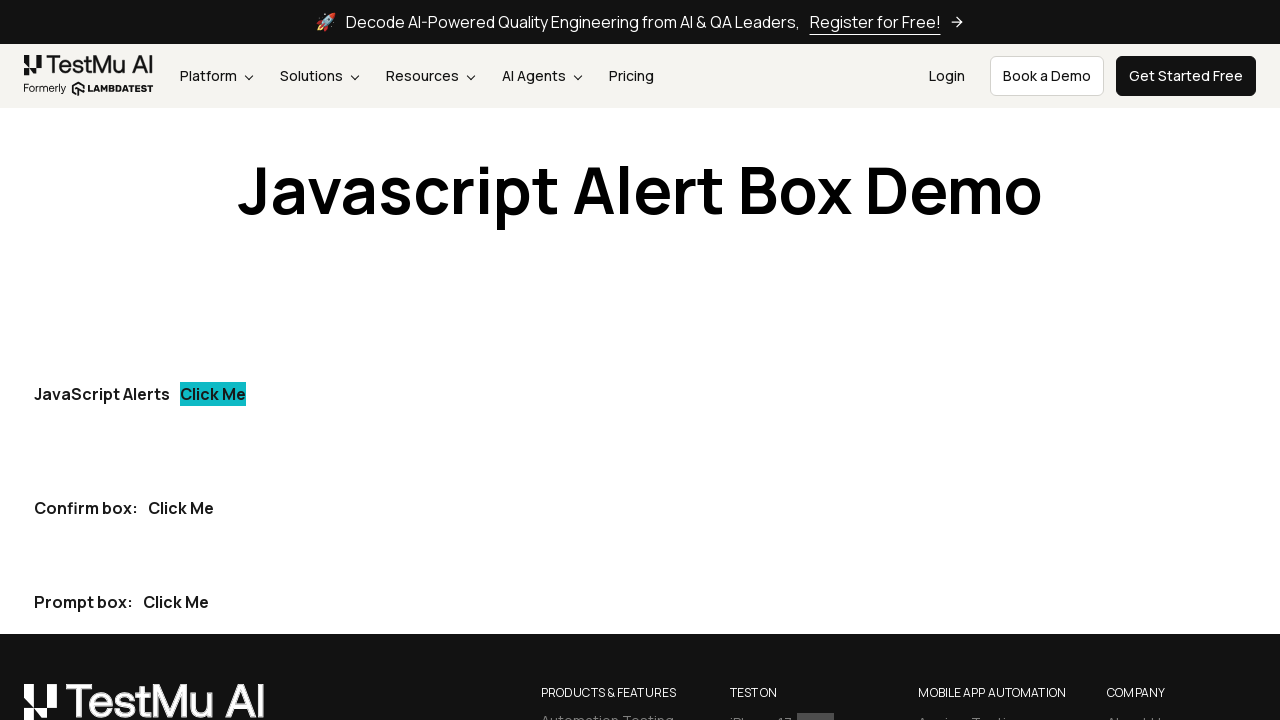